Tests the text box form on demoqa.com by filling in the username/full name input field with a test value

Starting URL: https://demoqa.com/text-box

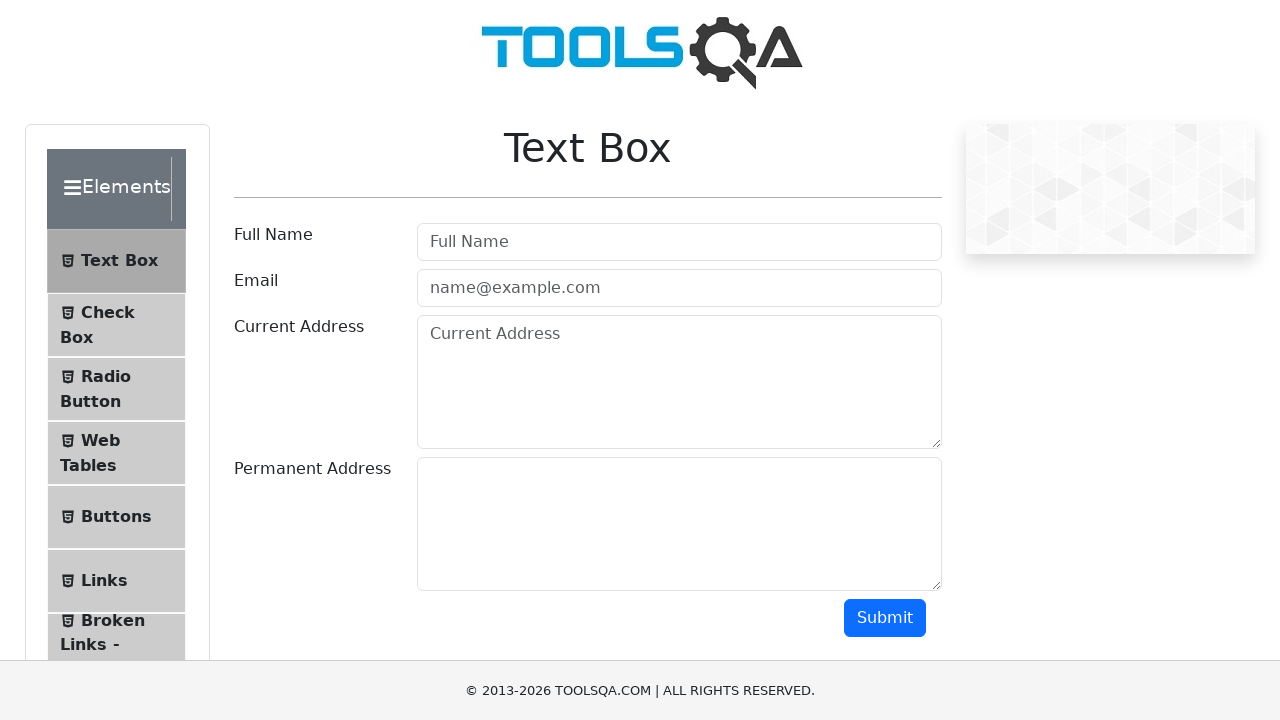

Filled username/full name input field with 'Testing name' on input#userName
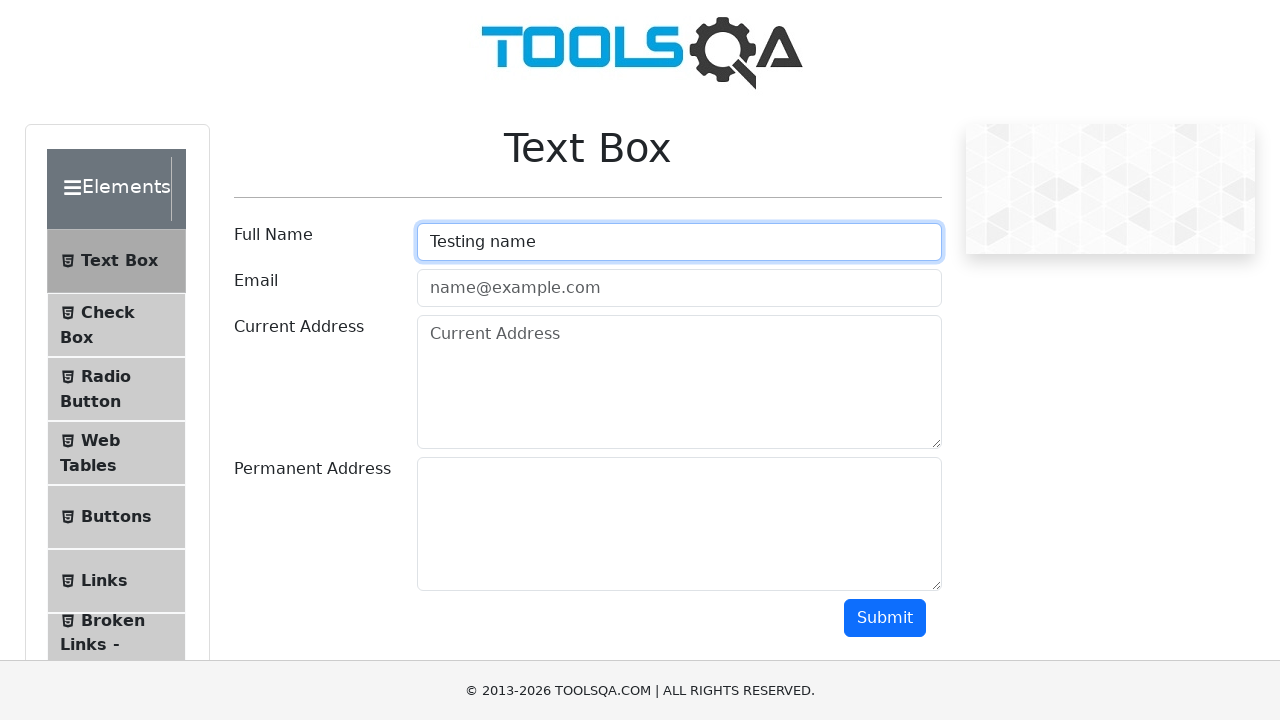

Waited 500ms for form value to be confirmed
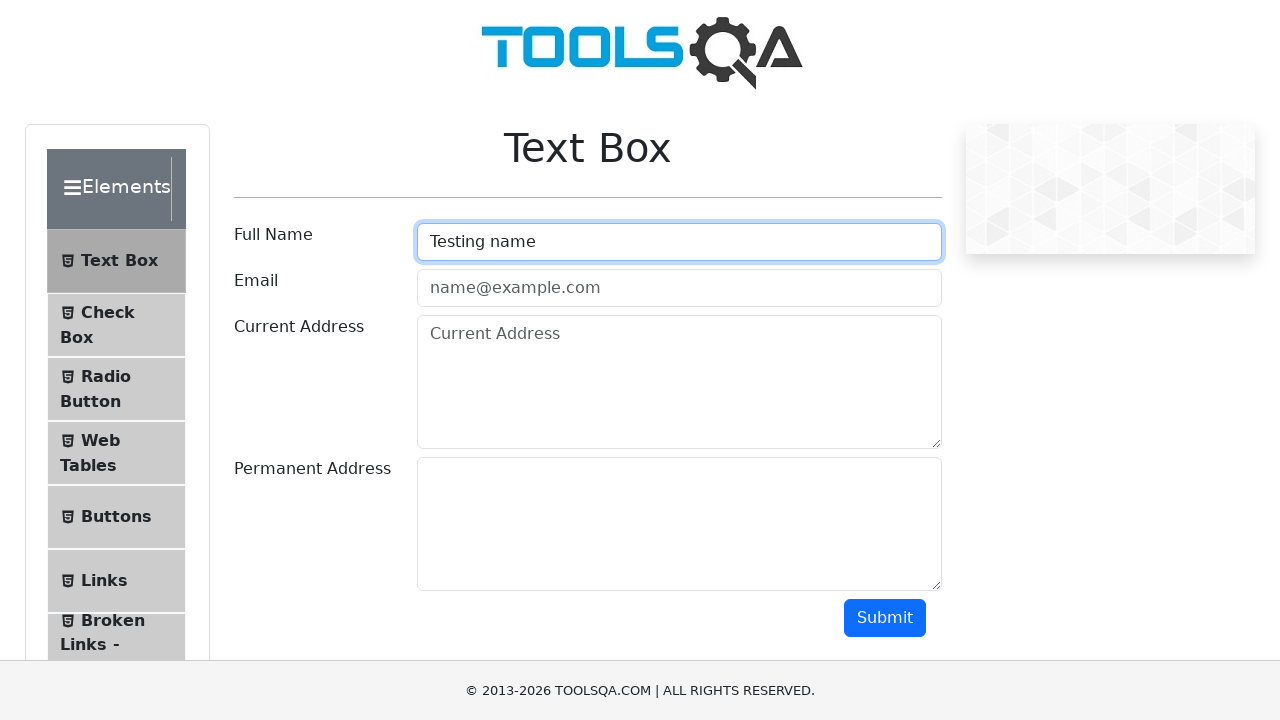

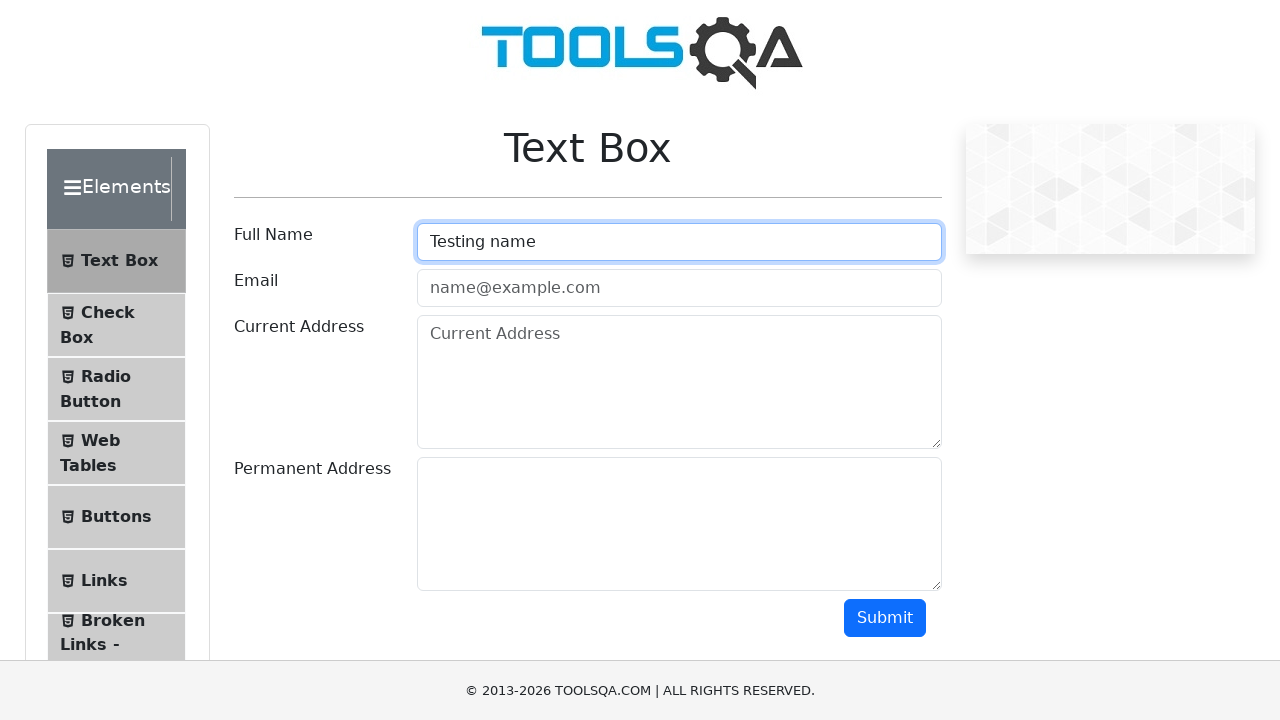